Tests finding a link by partial text (using a mathematical calculation), clicking it, then filling out a registration-style form with name, city, and country fields and submitting it.

Starting URL: http://suninjuly.github.io/find_link_text

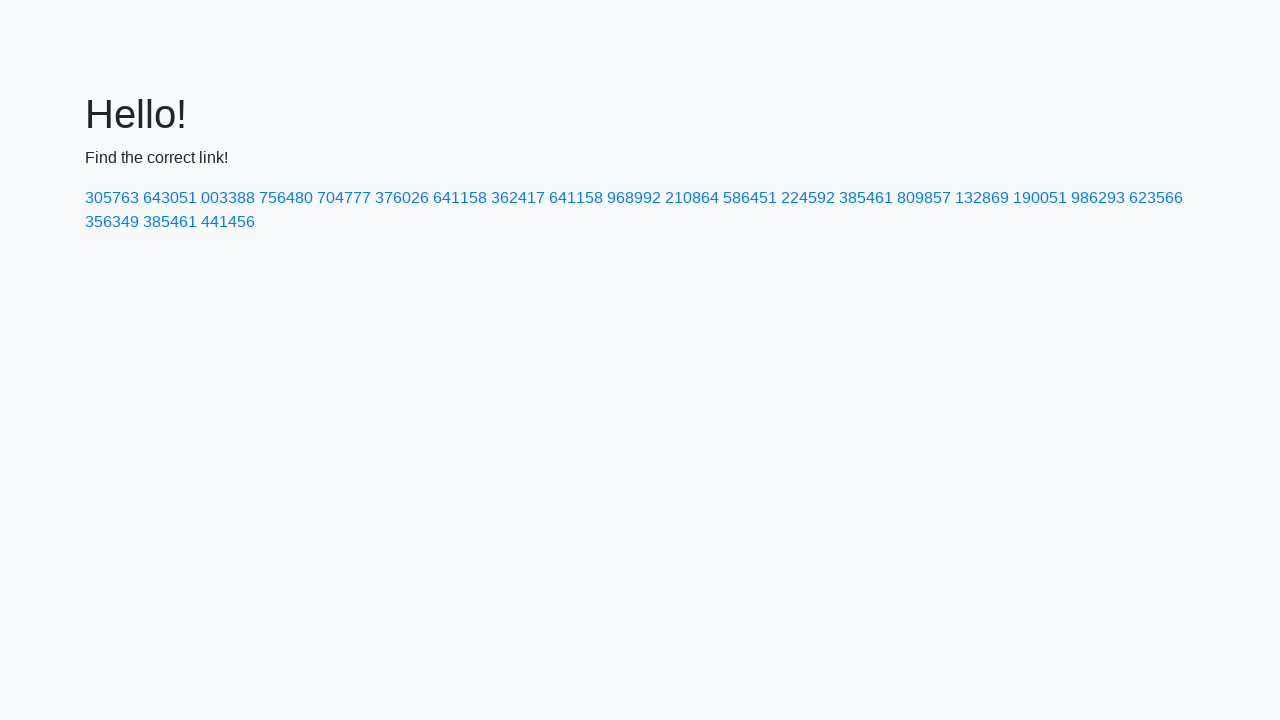

Clicked link with calculated text value '224592' at (808, 198) on a:text-matches('224592')
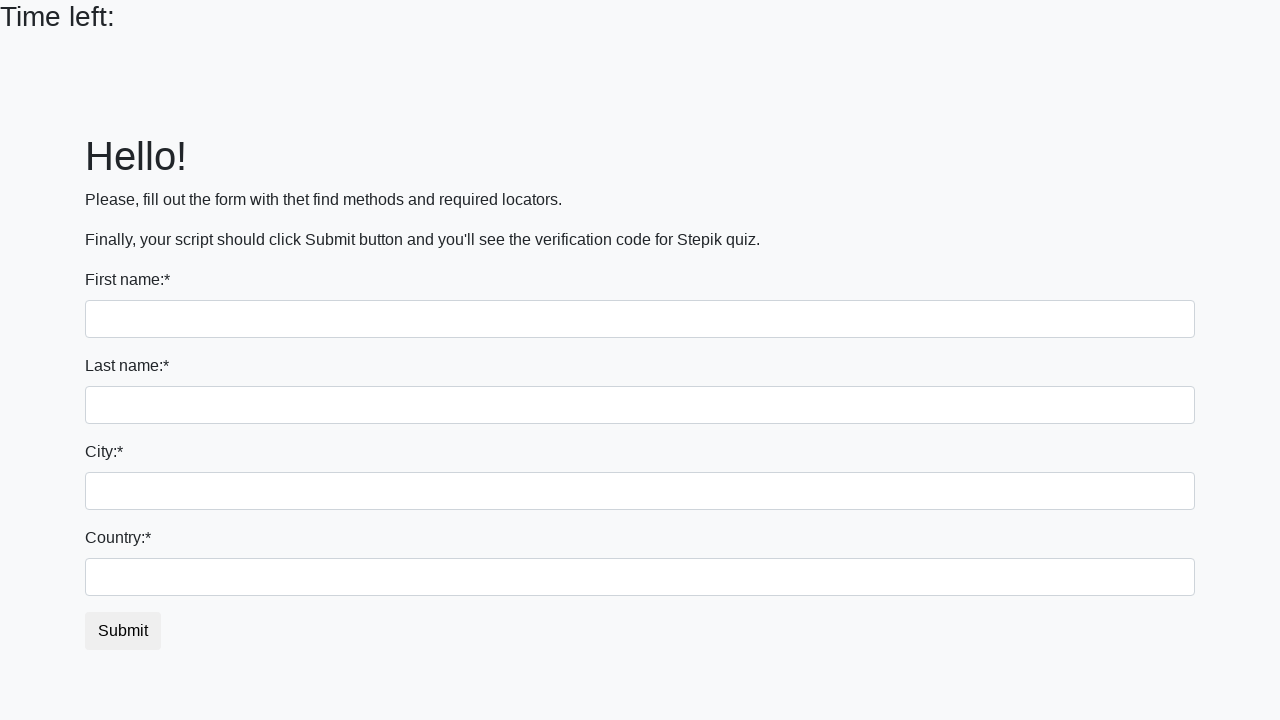

Filled first name field with 'Ivan' on input[name='first_name']
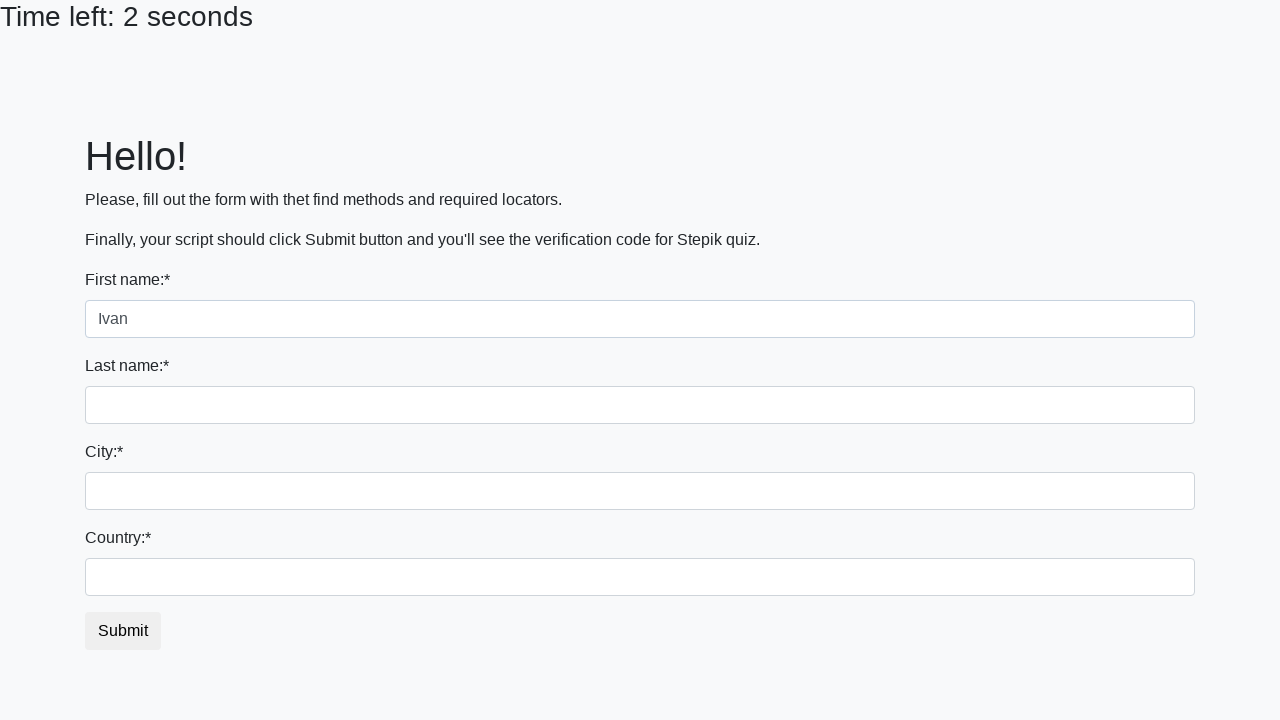

Filled last name field with 'Petrov' on input[name='last_name']
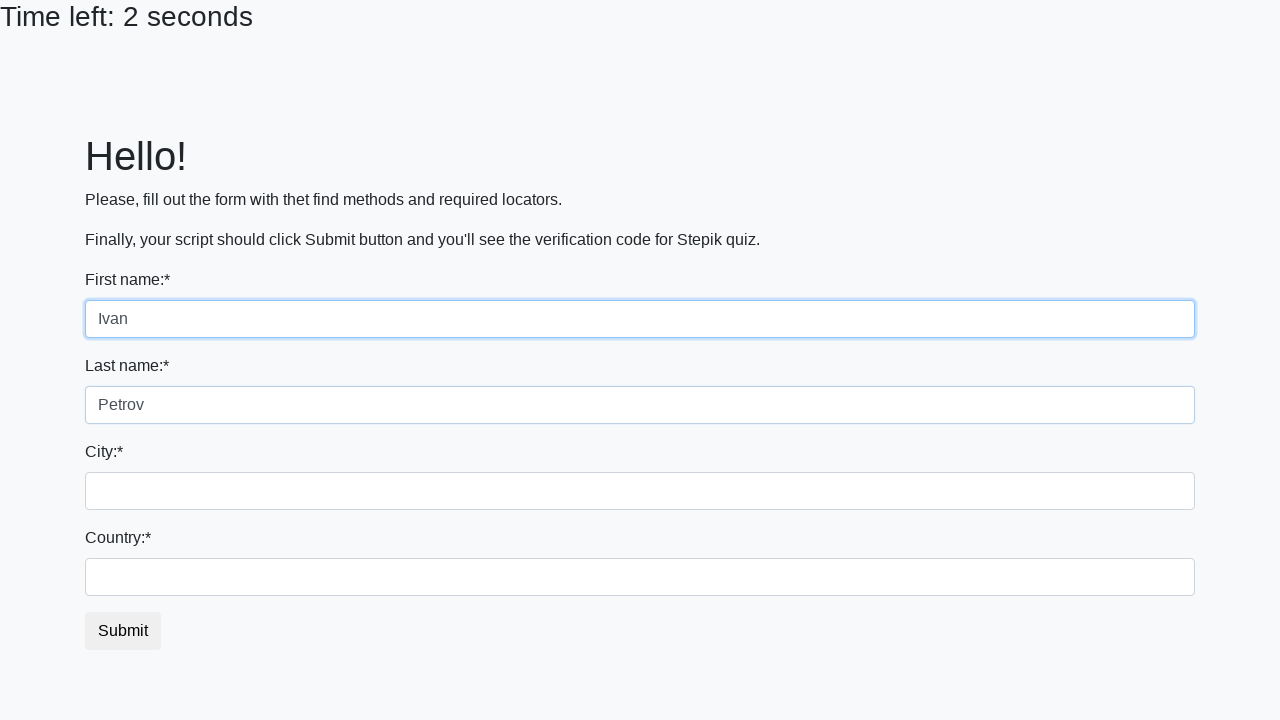

Filled city field with 'Smolensk' on .city
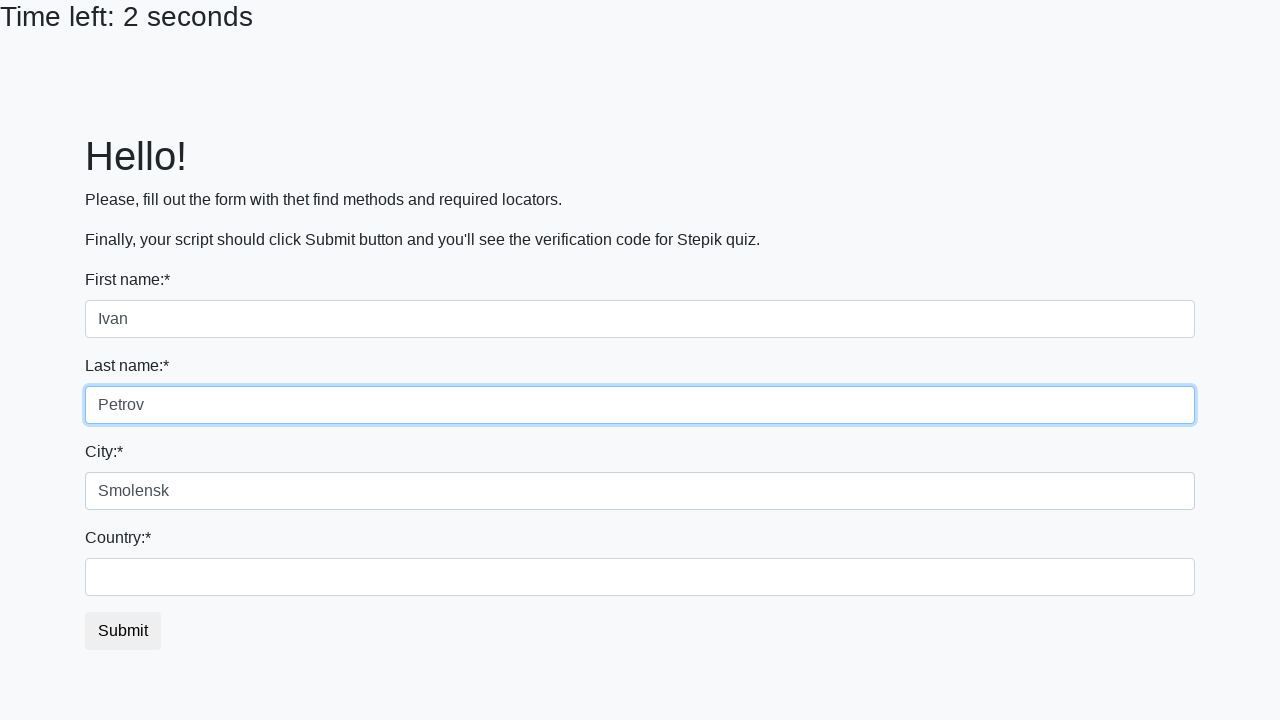

Filled country field with 'Russia' on #country
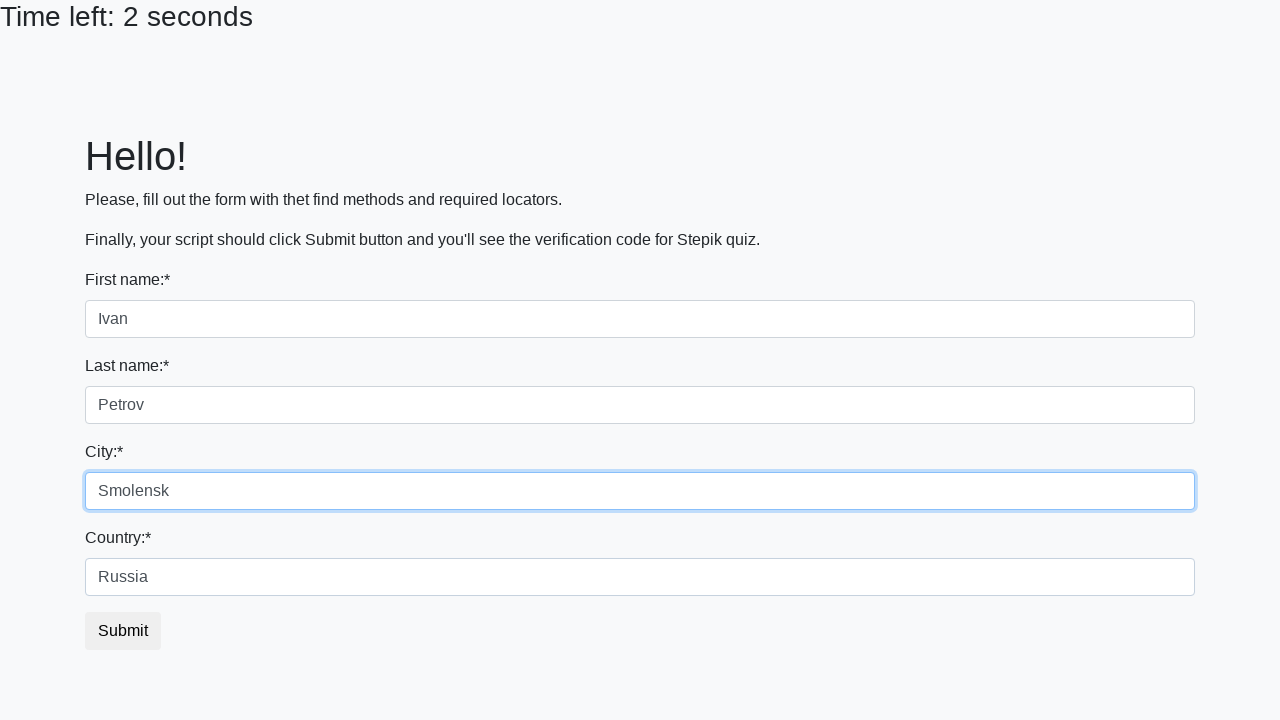

Clicked submit button to complete registration form at (123, 631) on button.btn
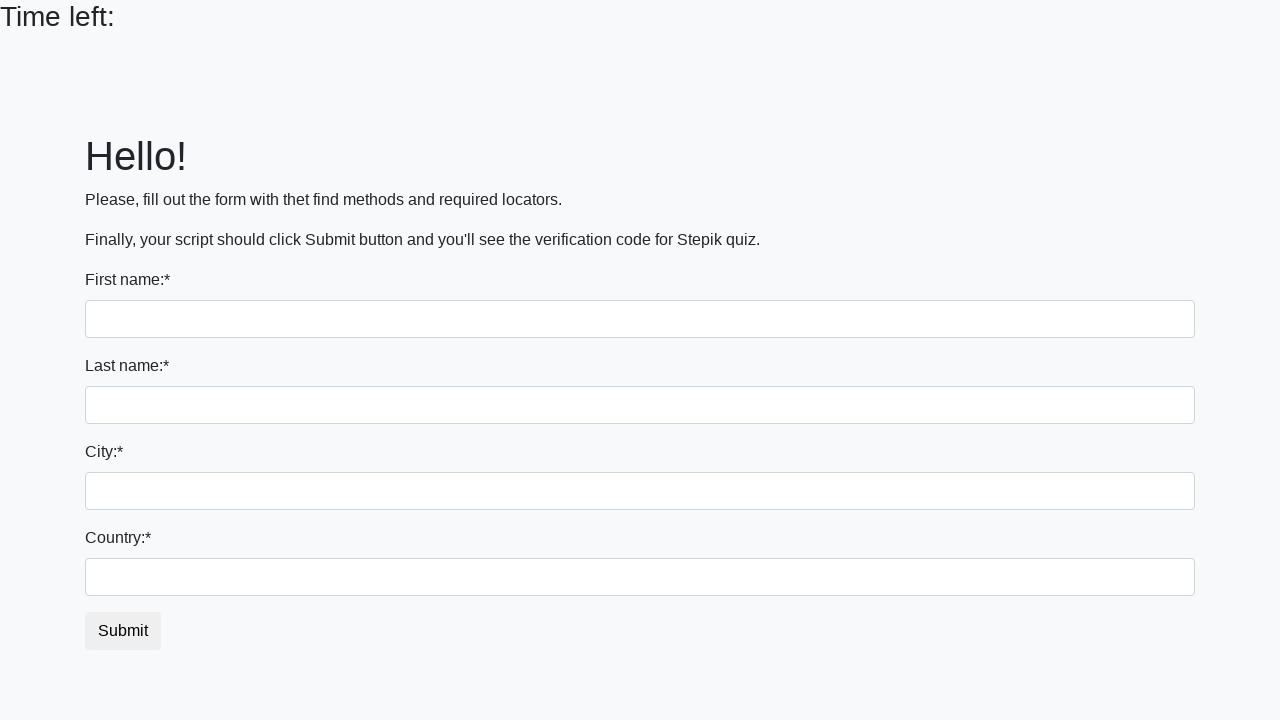

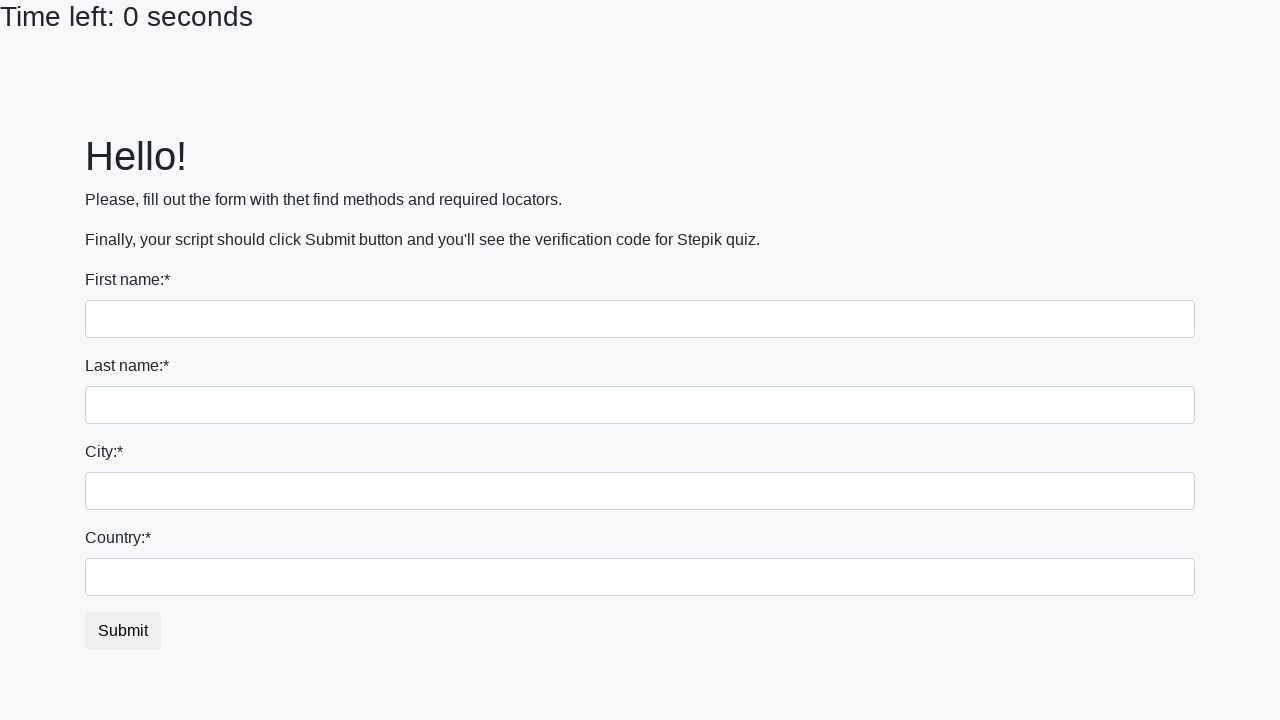